Tests that typing "J" in the park name search field displays park suggestions starting with J

Starting URL: https://bcparks.ca/

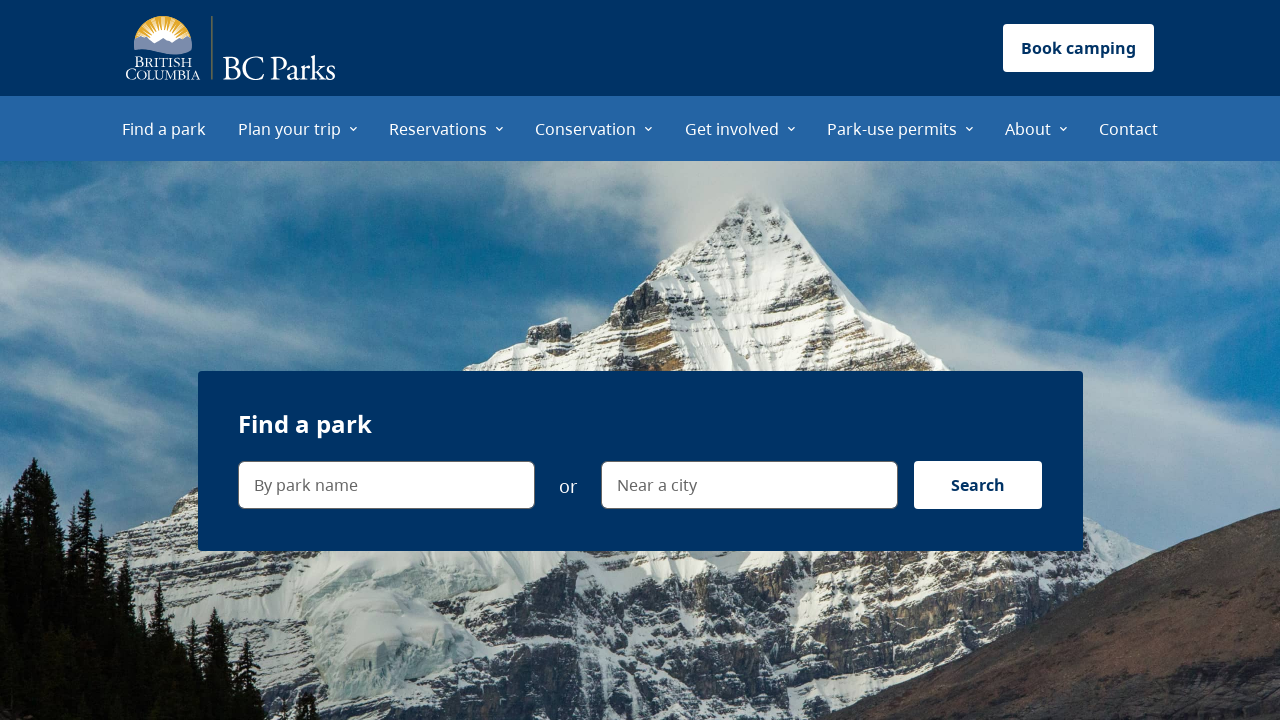

Clicked 'Find a park' menu item at (164, 128) on internal:role=menuitem[name="Find a park"i]
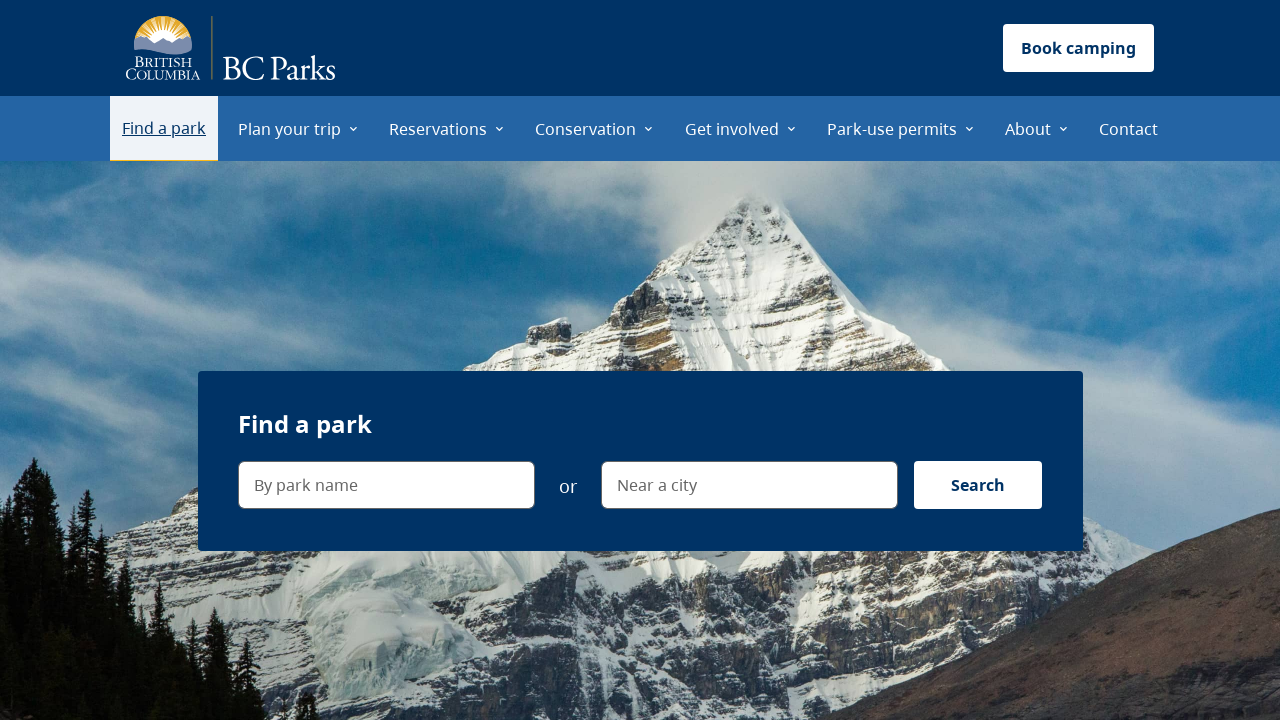

Waited for page to load (networkidle state)
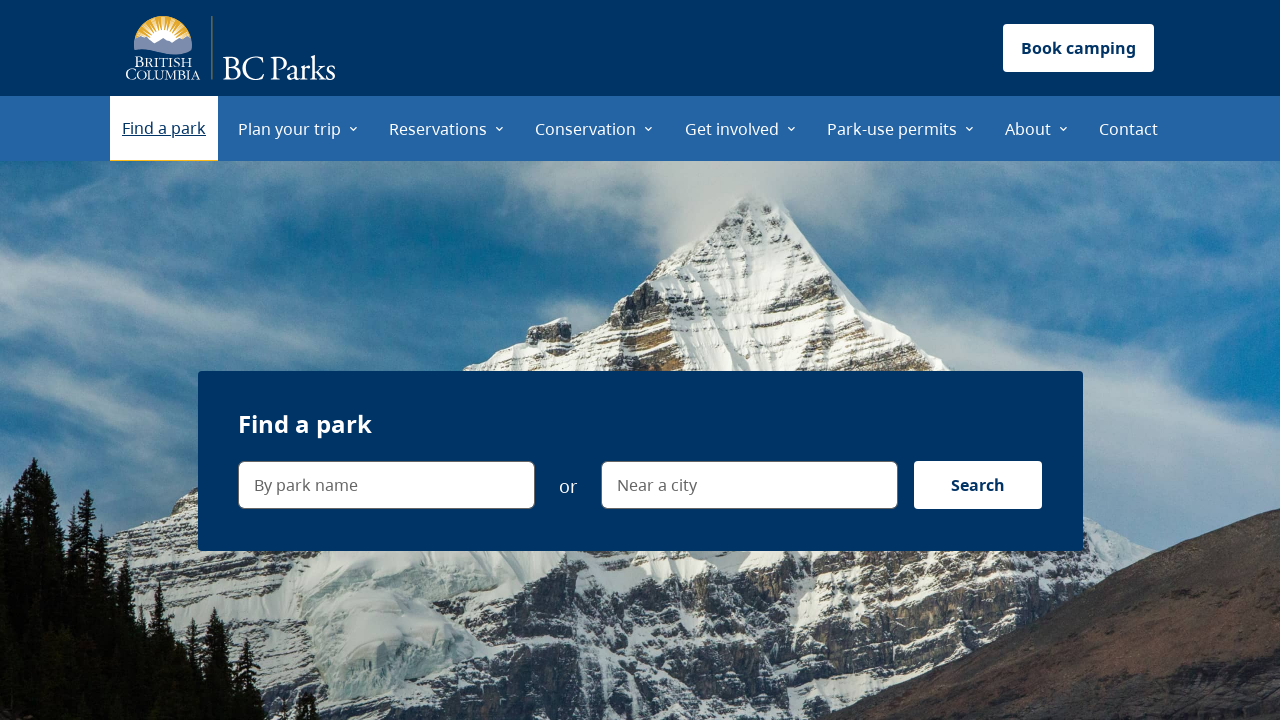

Typed 'J' in park name search field on internal:label="By park name"i
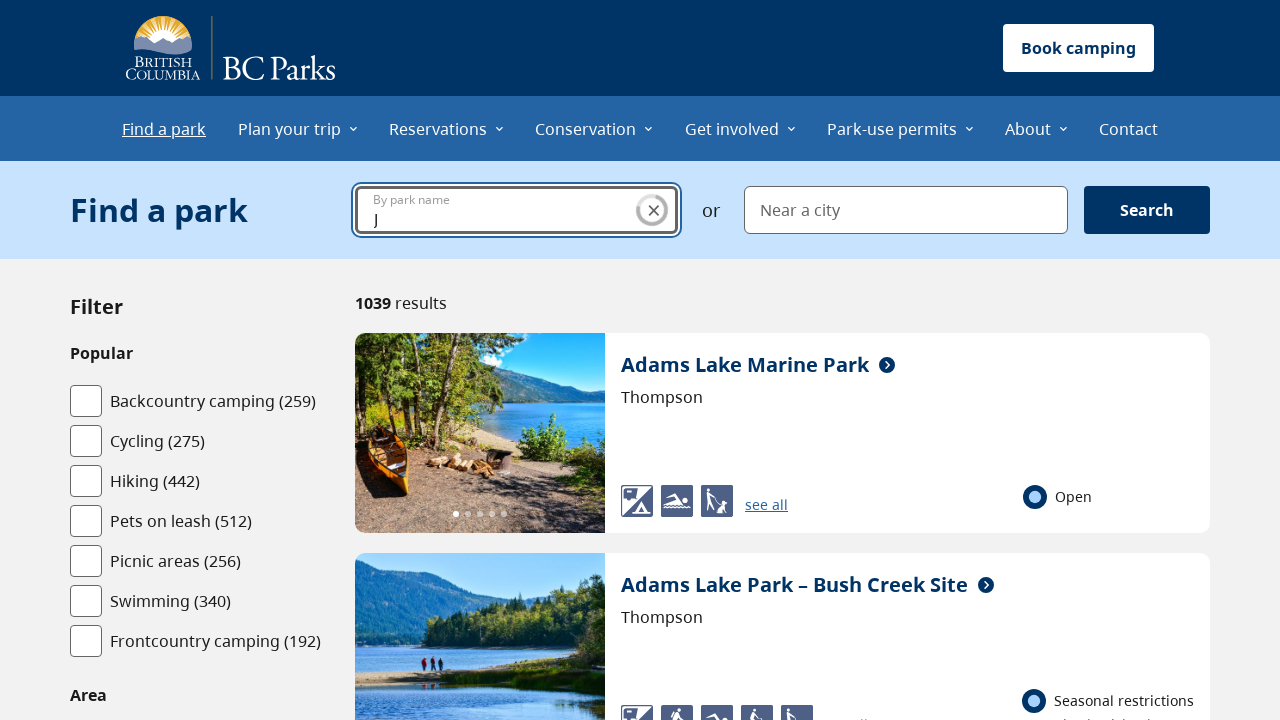

Verified dropdown menu with park suggestions is visible
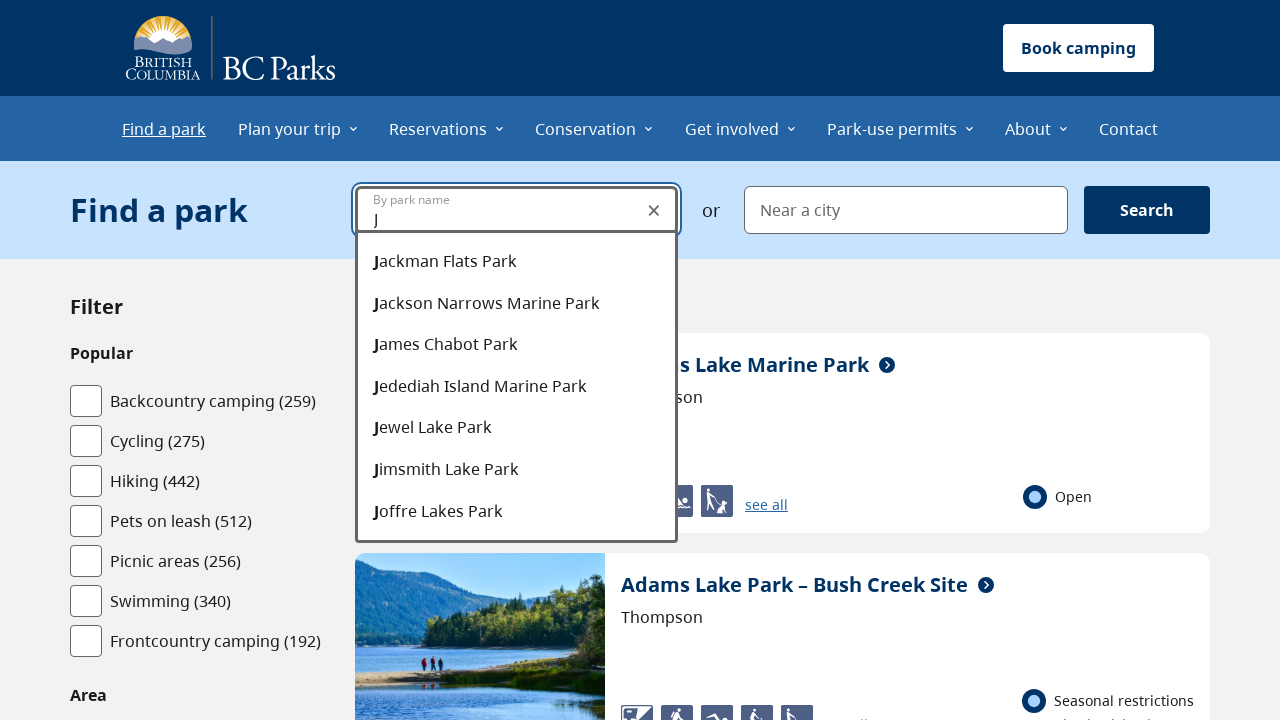

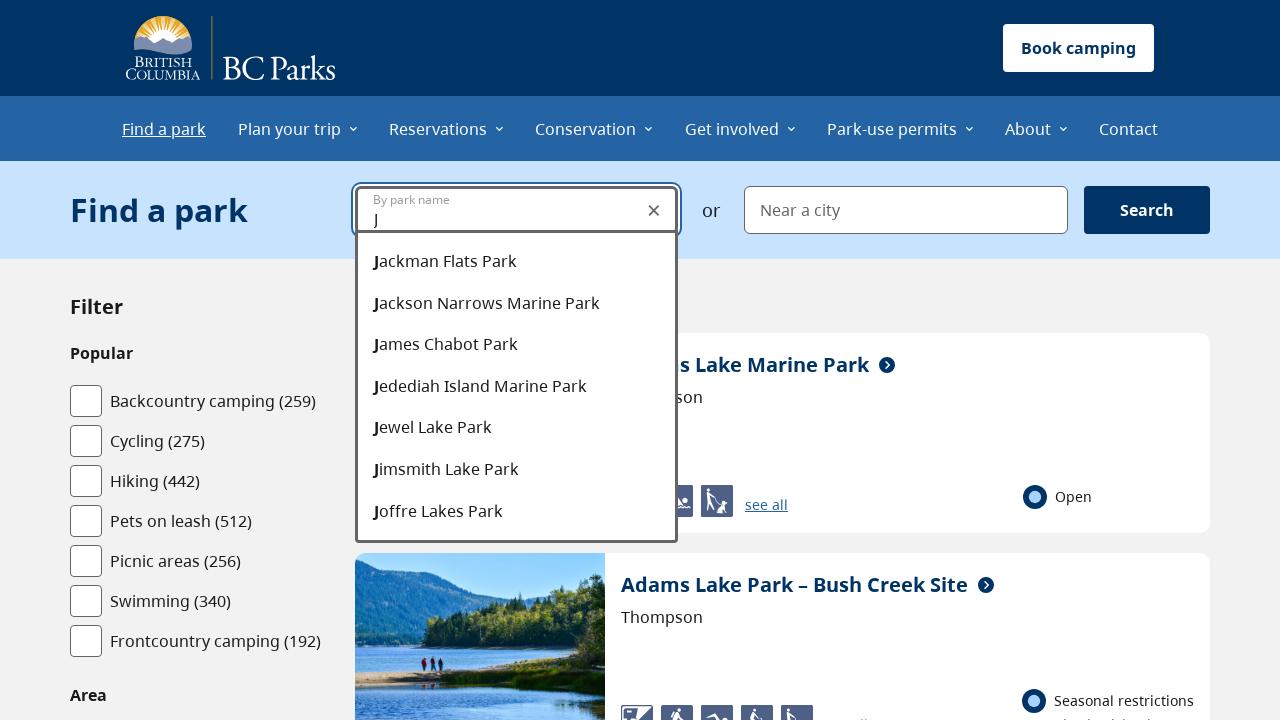